Verifies the home page elements including navigation links, category links, and product list are displayed correctly on the DemoBlaze store.

Starting URL: https://www.demoblaze.com

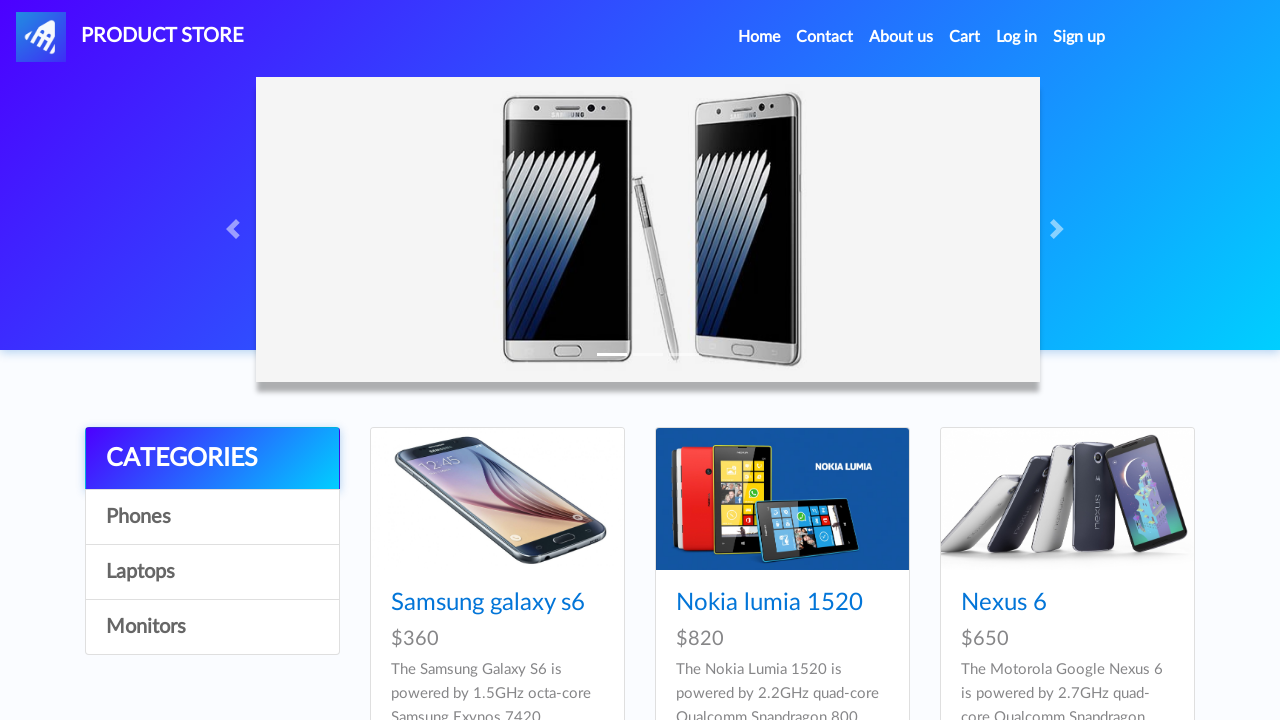

Login link loaded
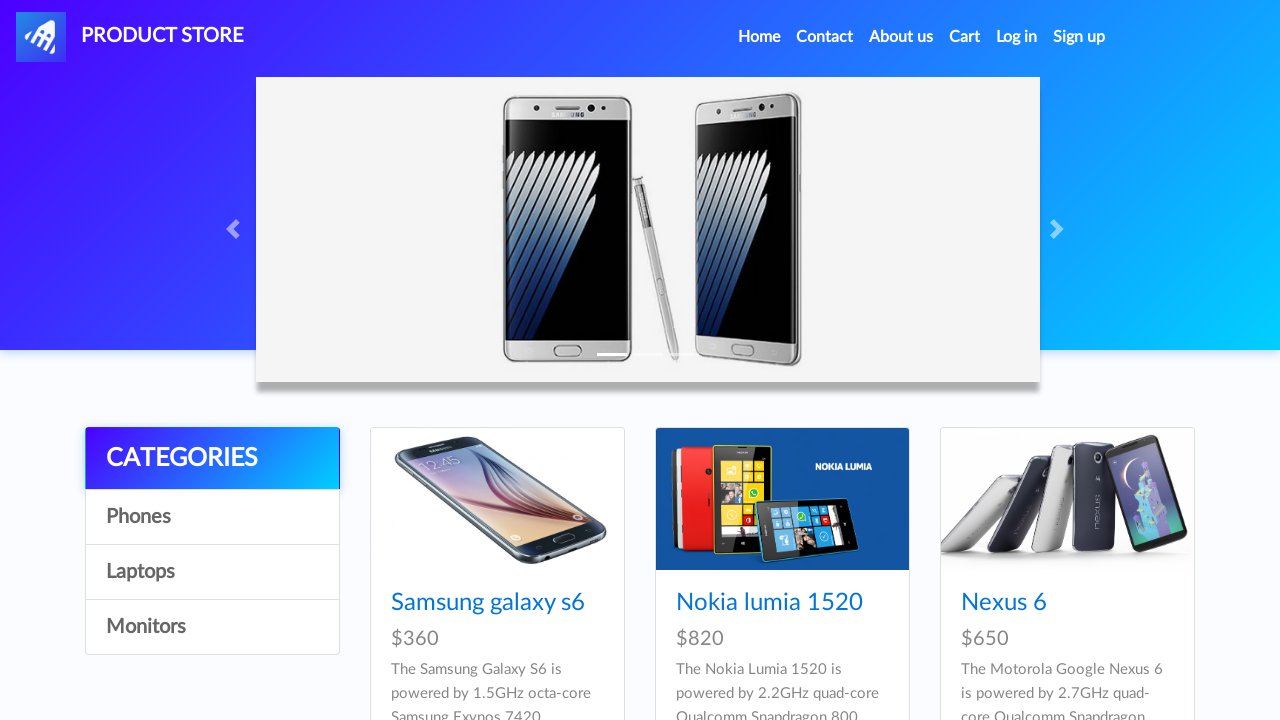

Sign up link loaded
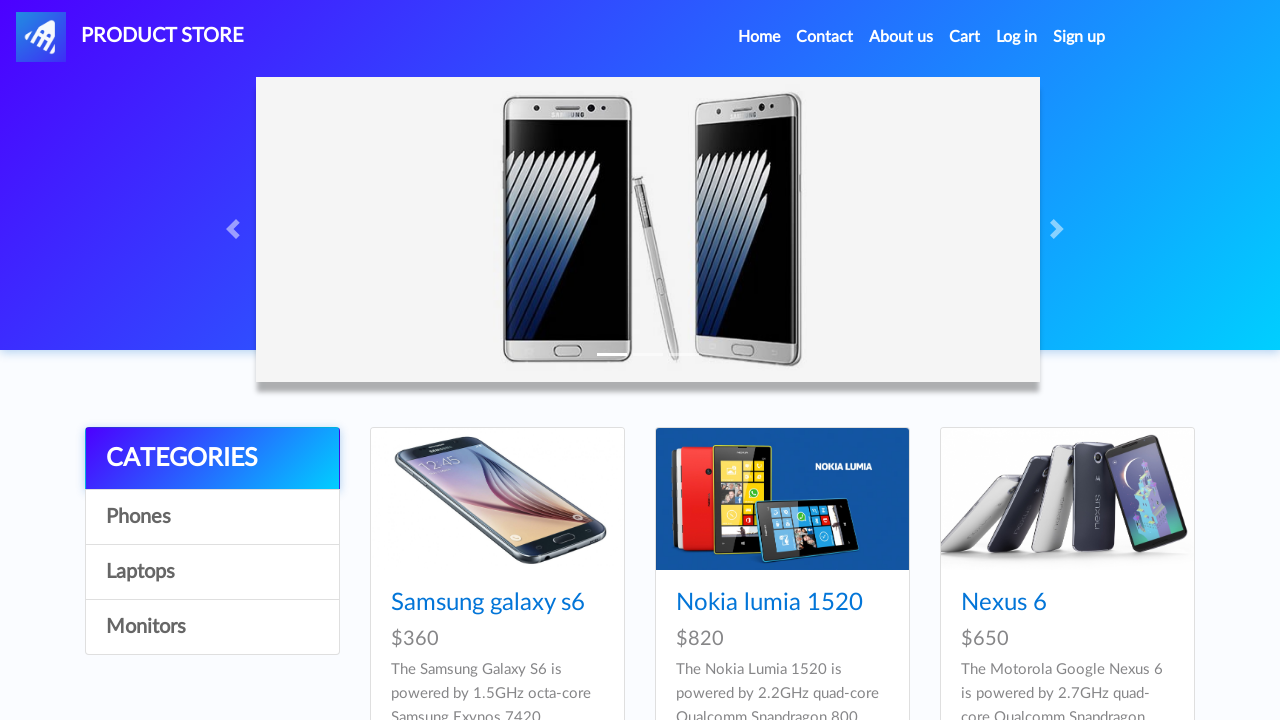

Cart link loaded
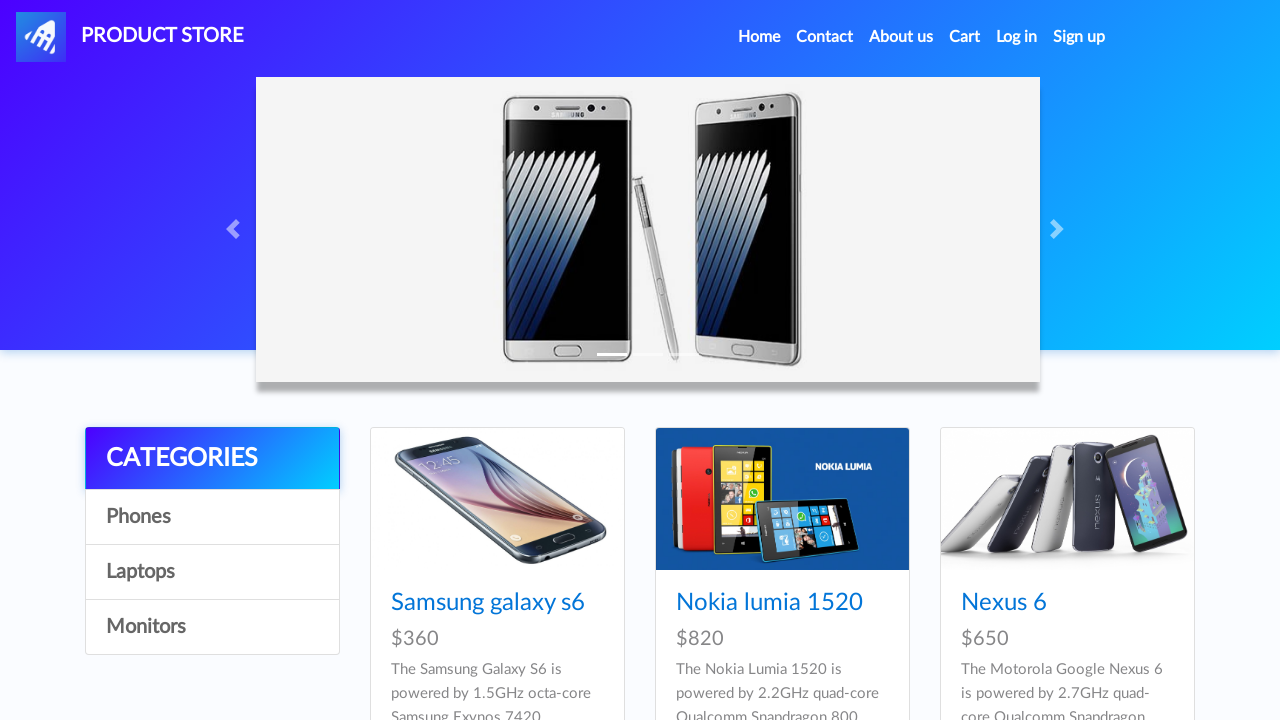

Contact link loaded
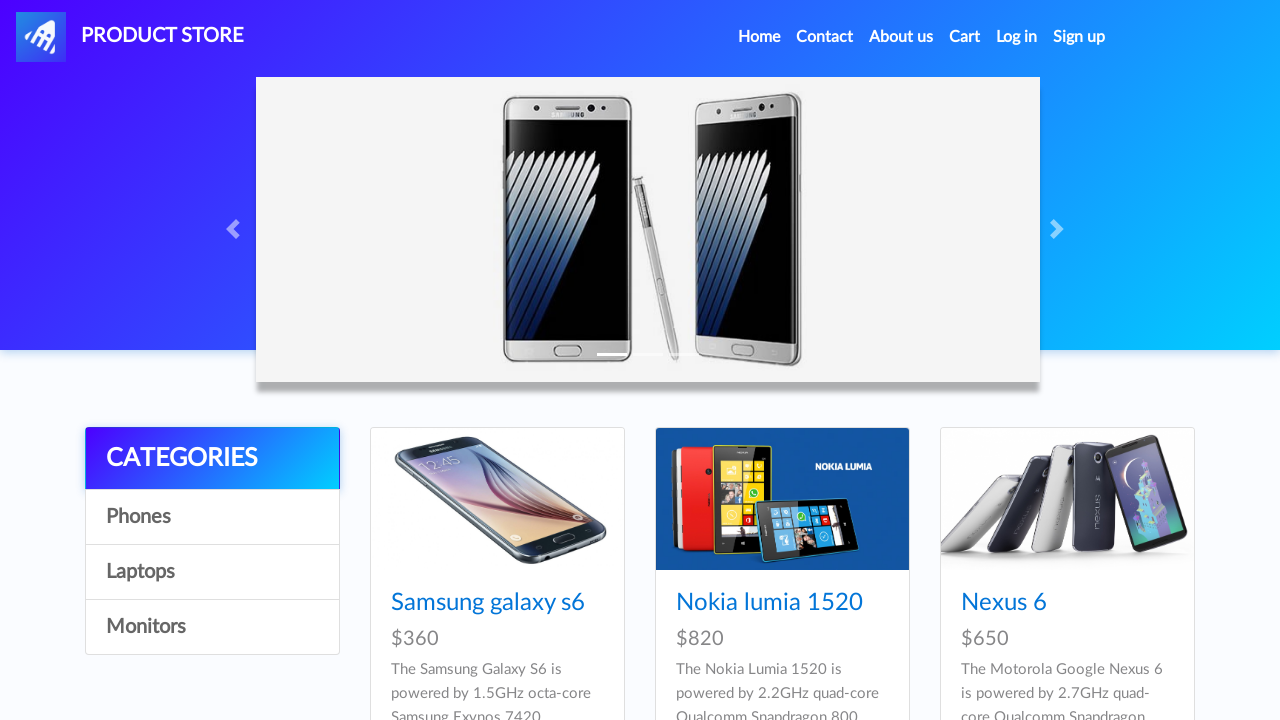

Phones category link loaded
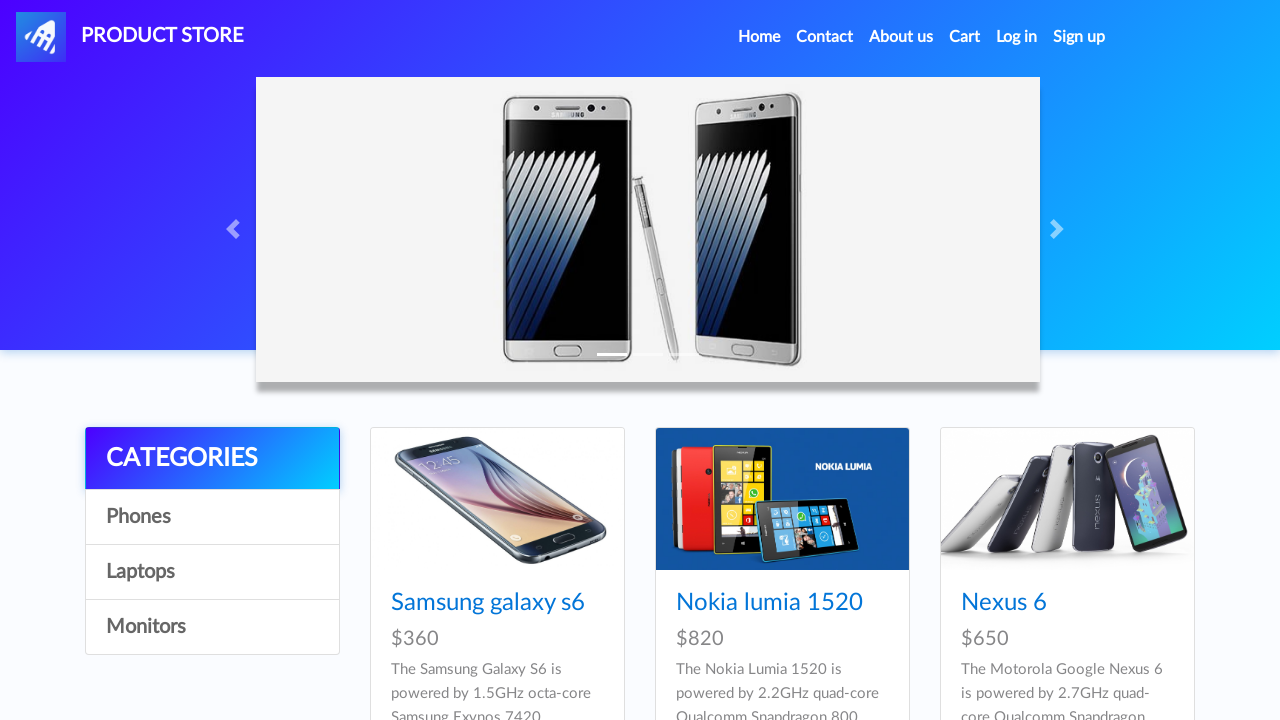

Laptops category link loaded
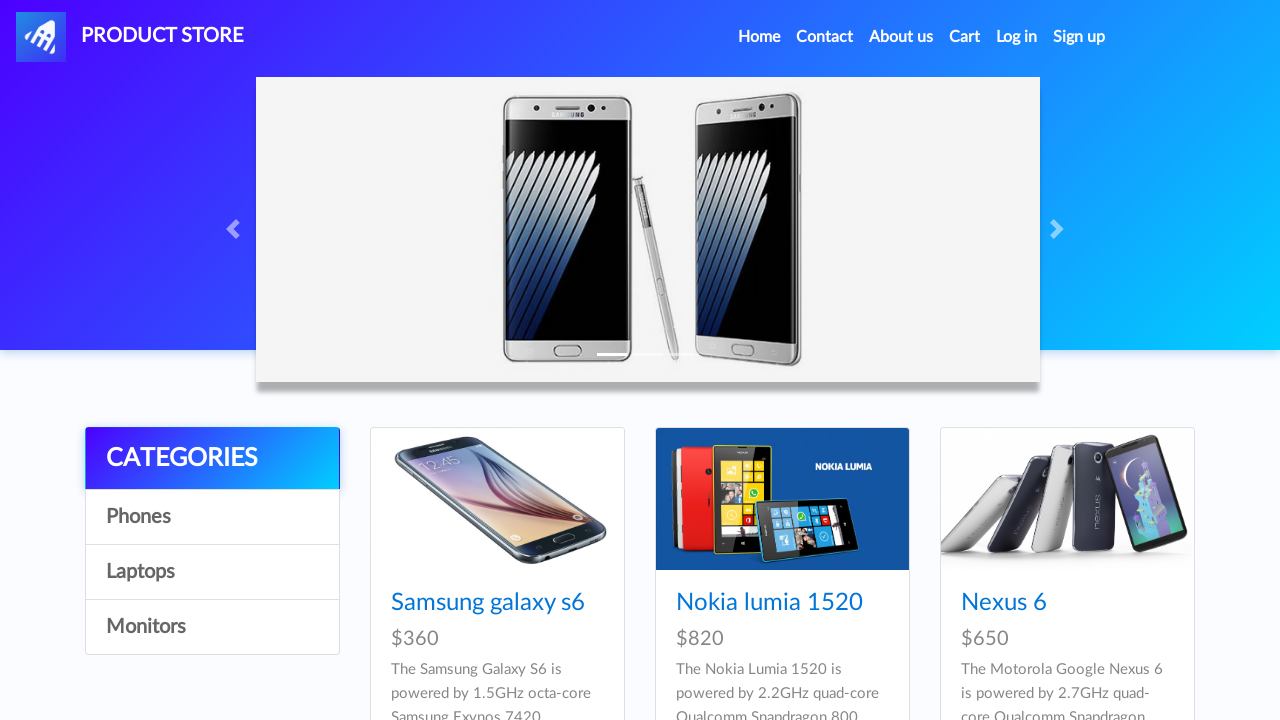

Monitors category link loaded
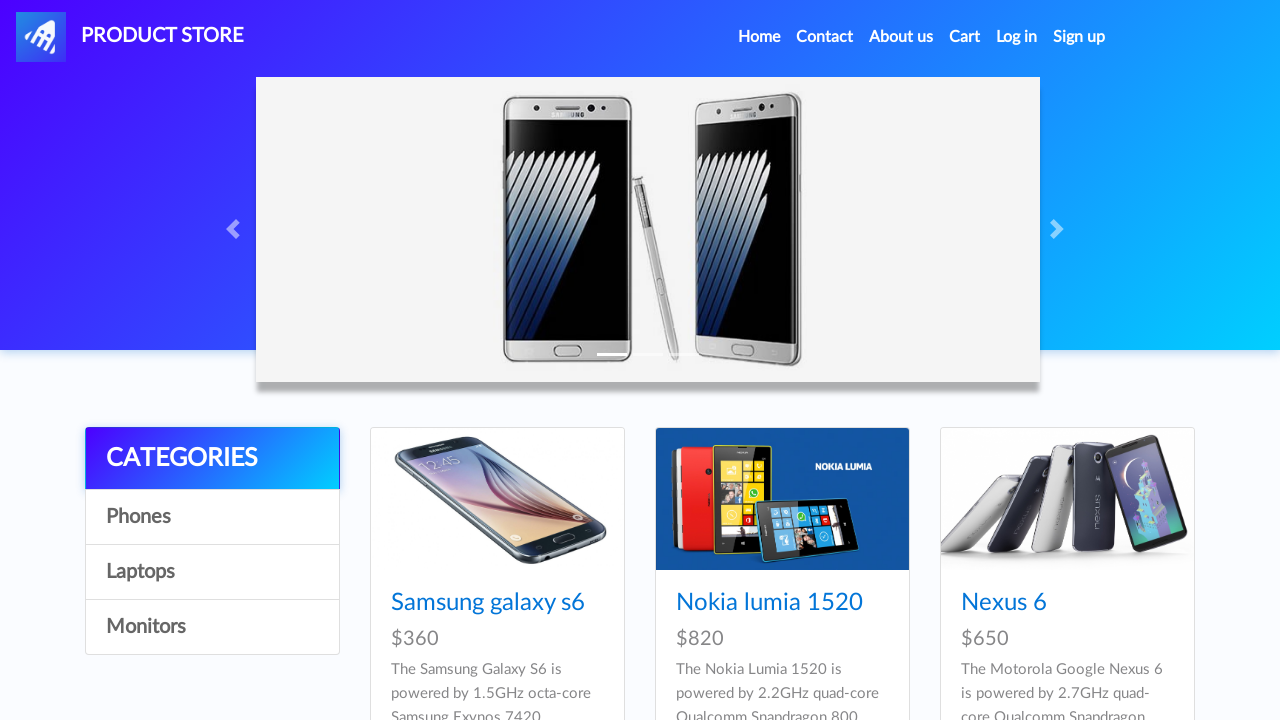

Product list displayed with cards
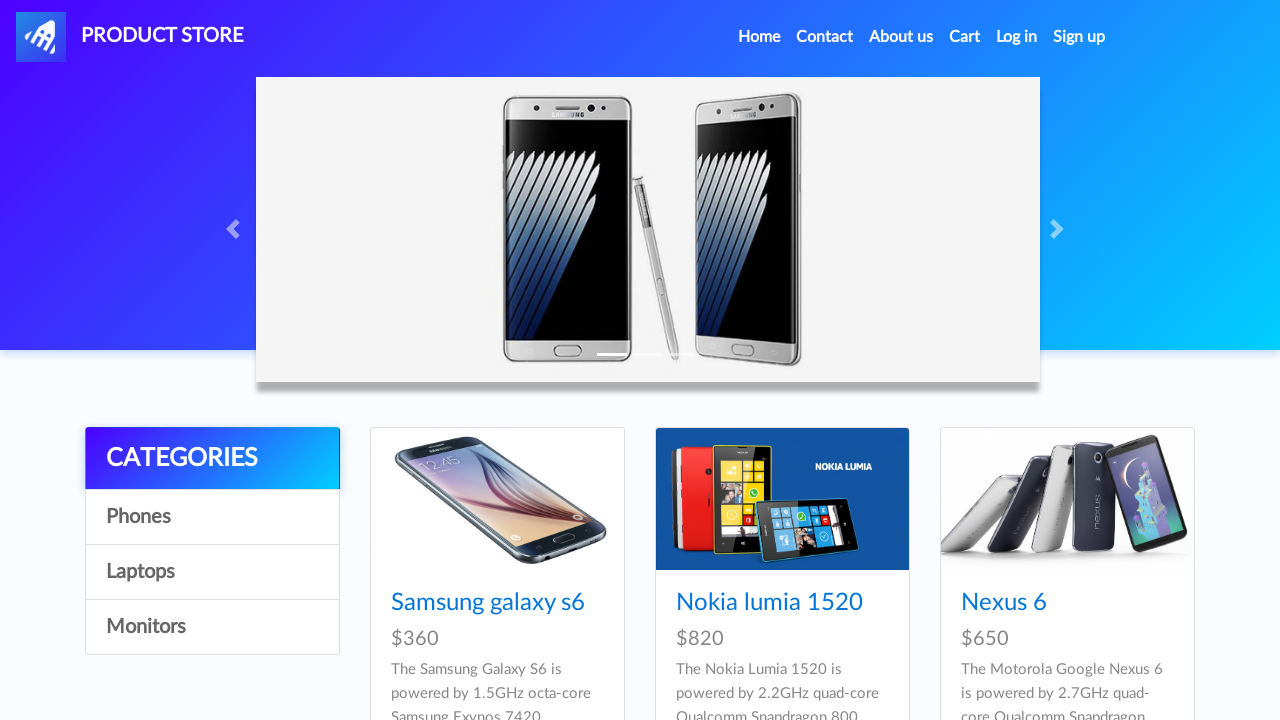

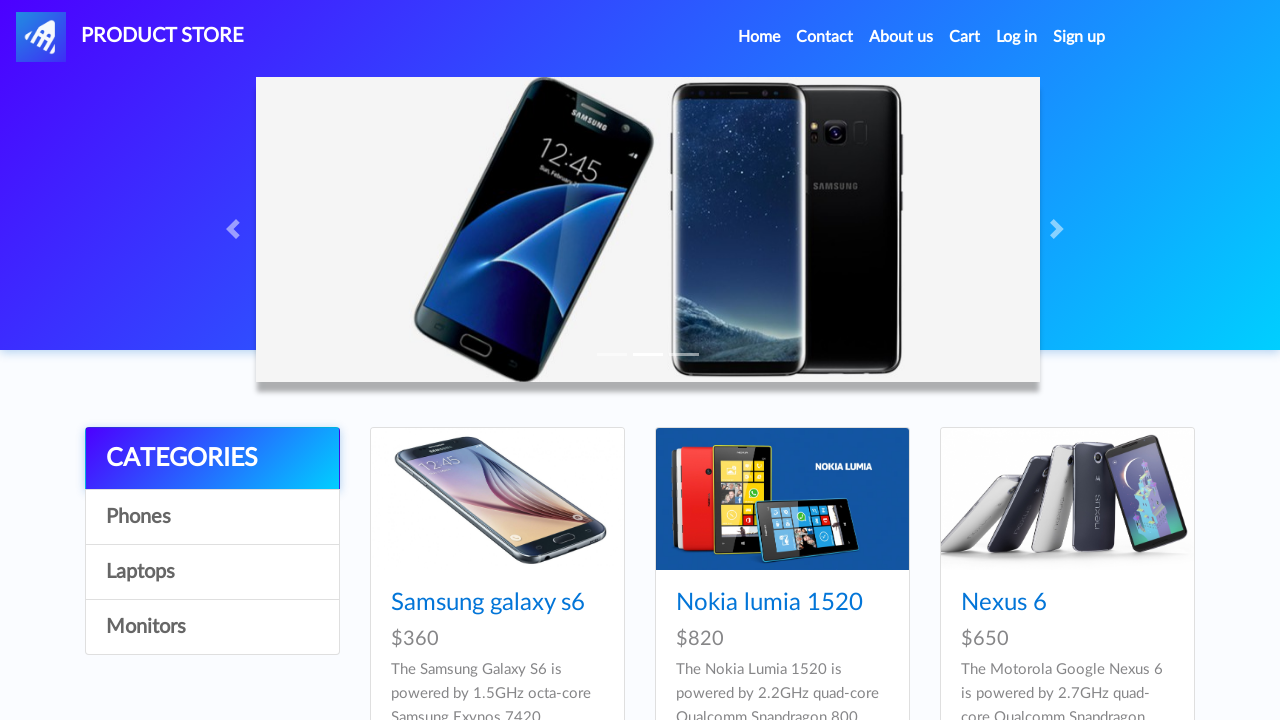